Clicks on an unchecked checkbox and verifies it becomes checked

Starting URL: http://guinea-pig.webdriver.io/

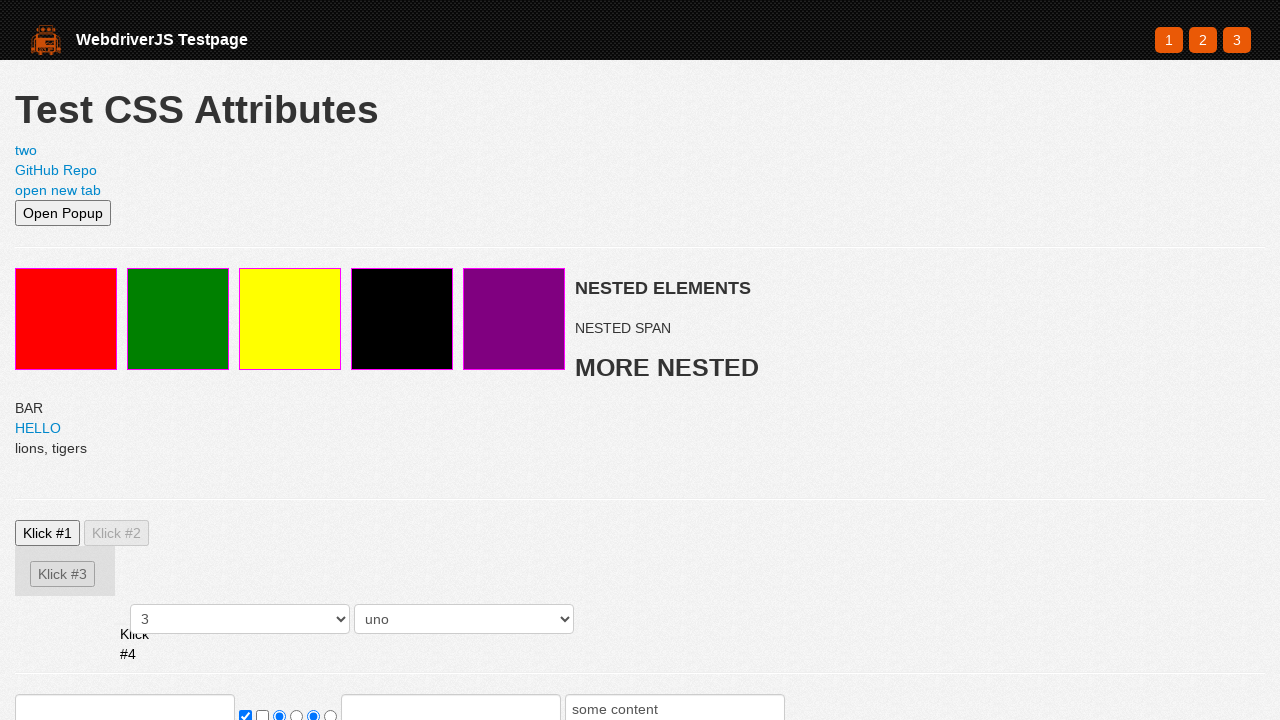

Clicked on unchecked checkbox at (262, 714) on .checkbox_notselected
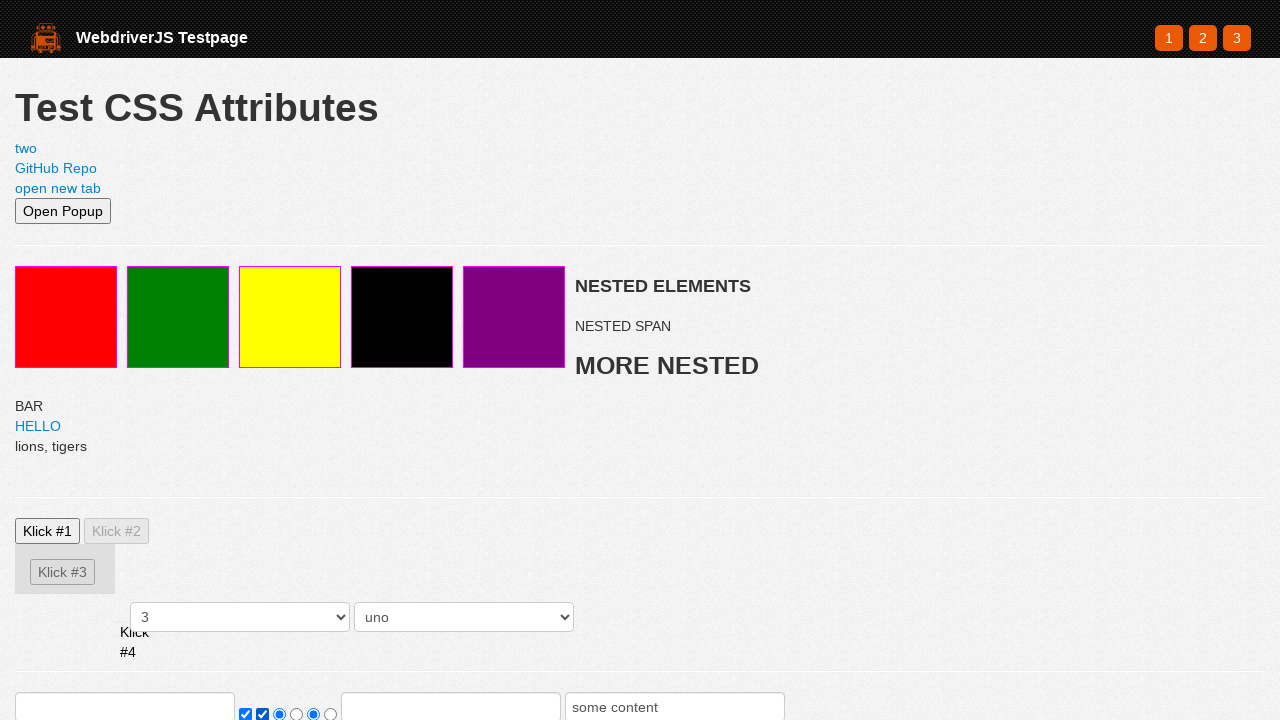

Verified checkbox is now checked
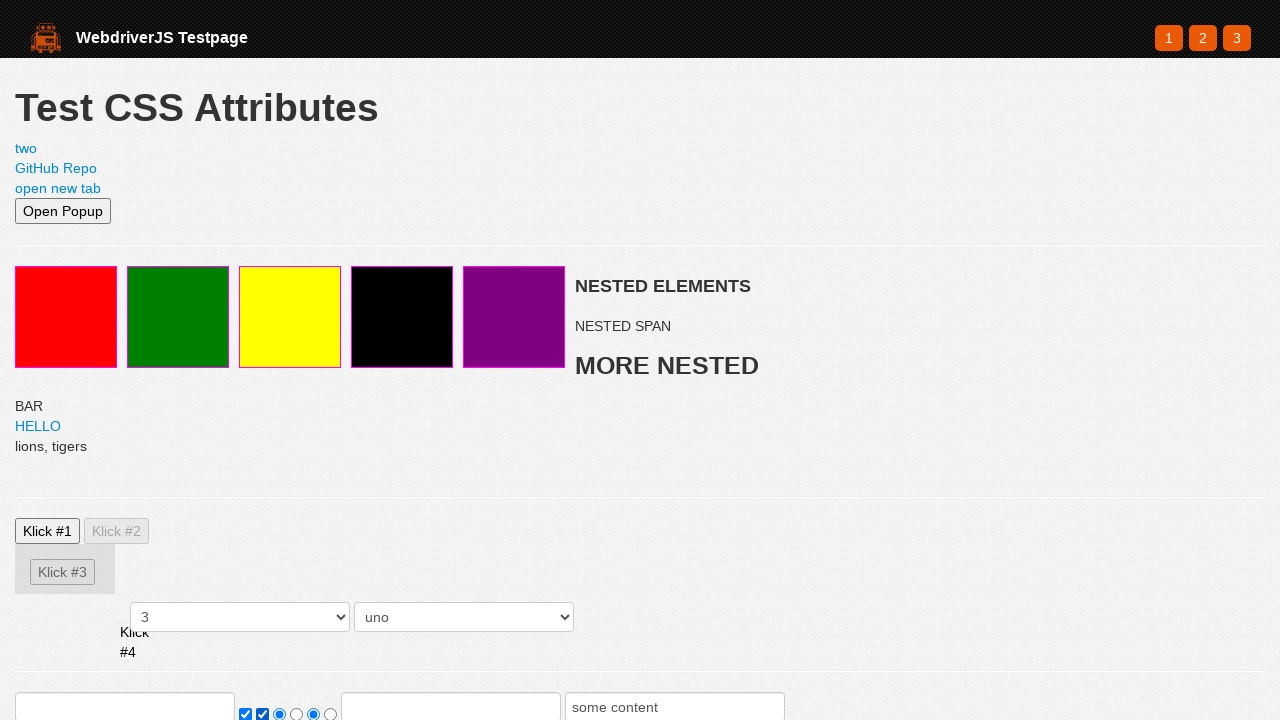

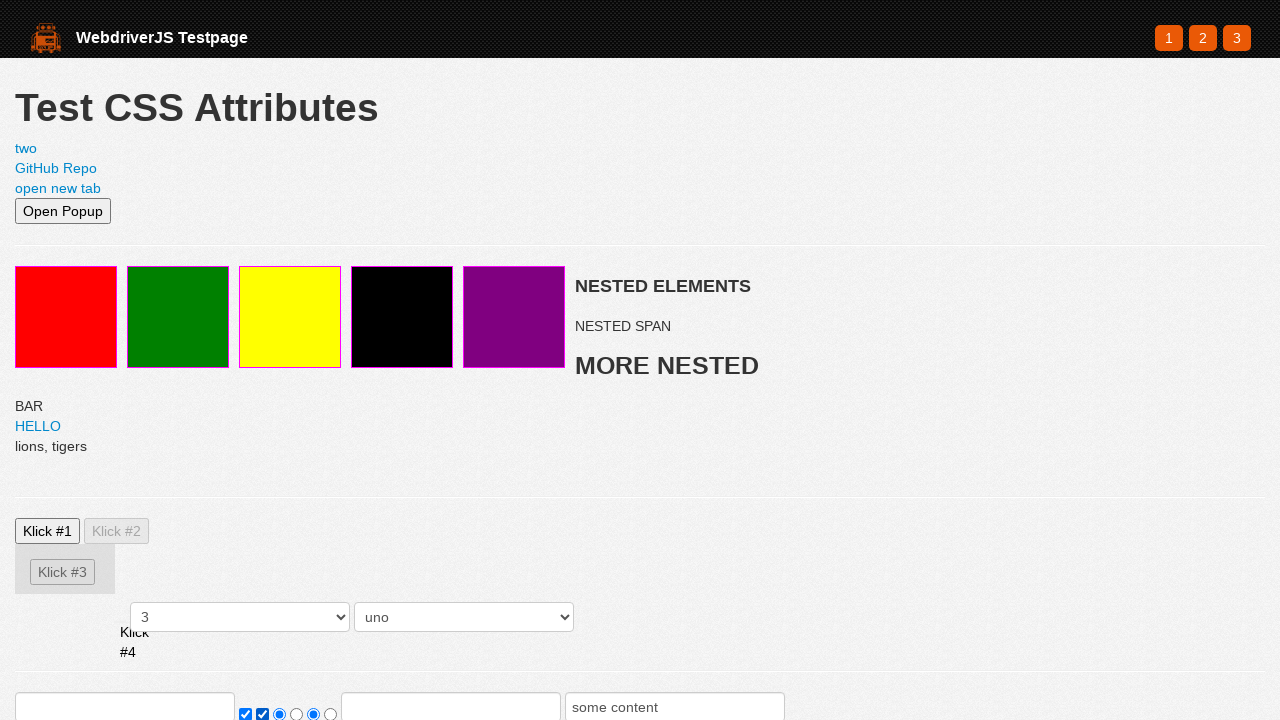